Tests checkbox functionality by checking and unchecking a checkbox, verifying its state, and counting total checkboxes on the page

Starting URL: https://rahulshettyacademy.com/AutomationPractice/

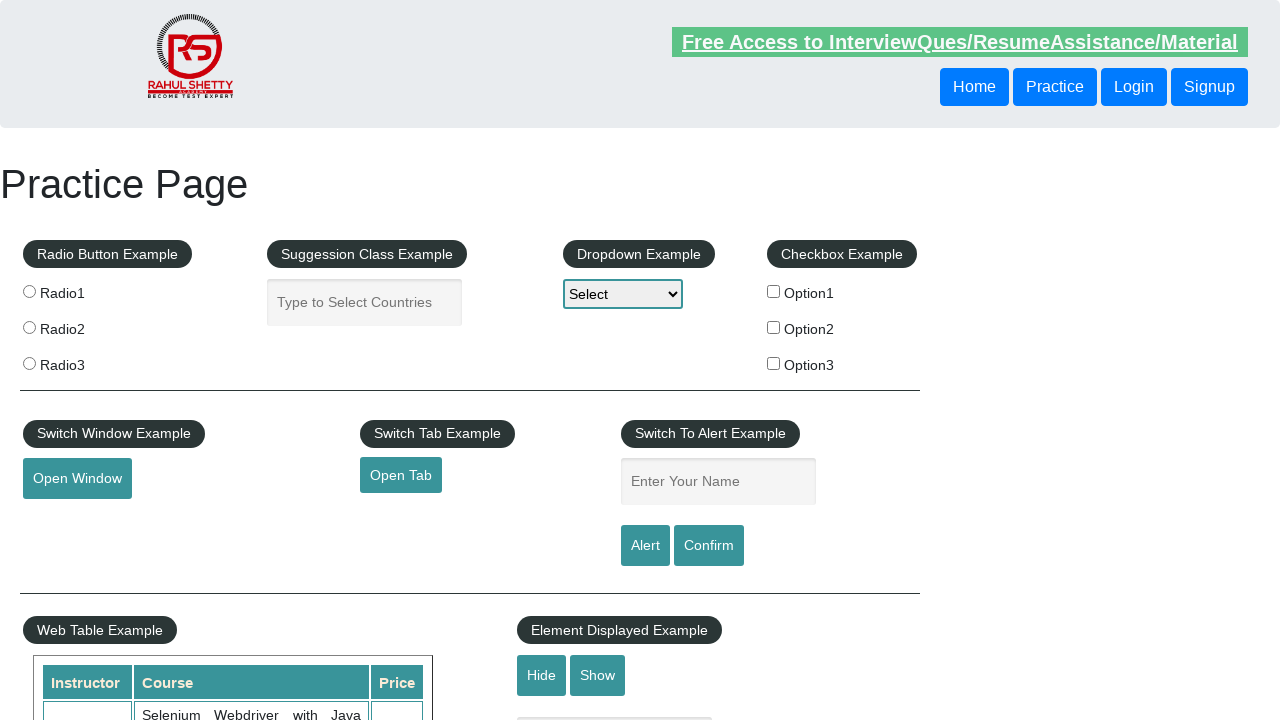

Clicked checkbox #checkBoxOption1 to check it at (774, 291) on #checkBoxOption1
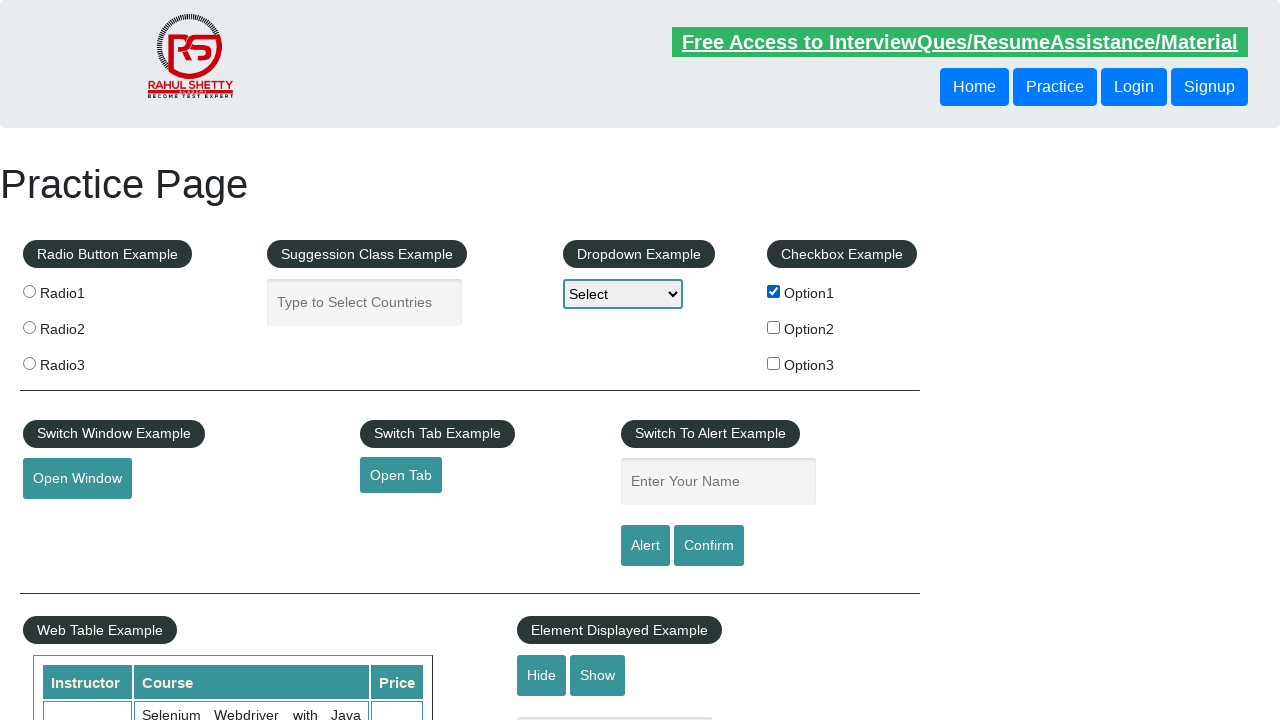

Verified that checkbox #checkBoxOption1 is checked
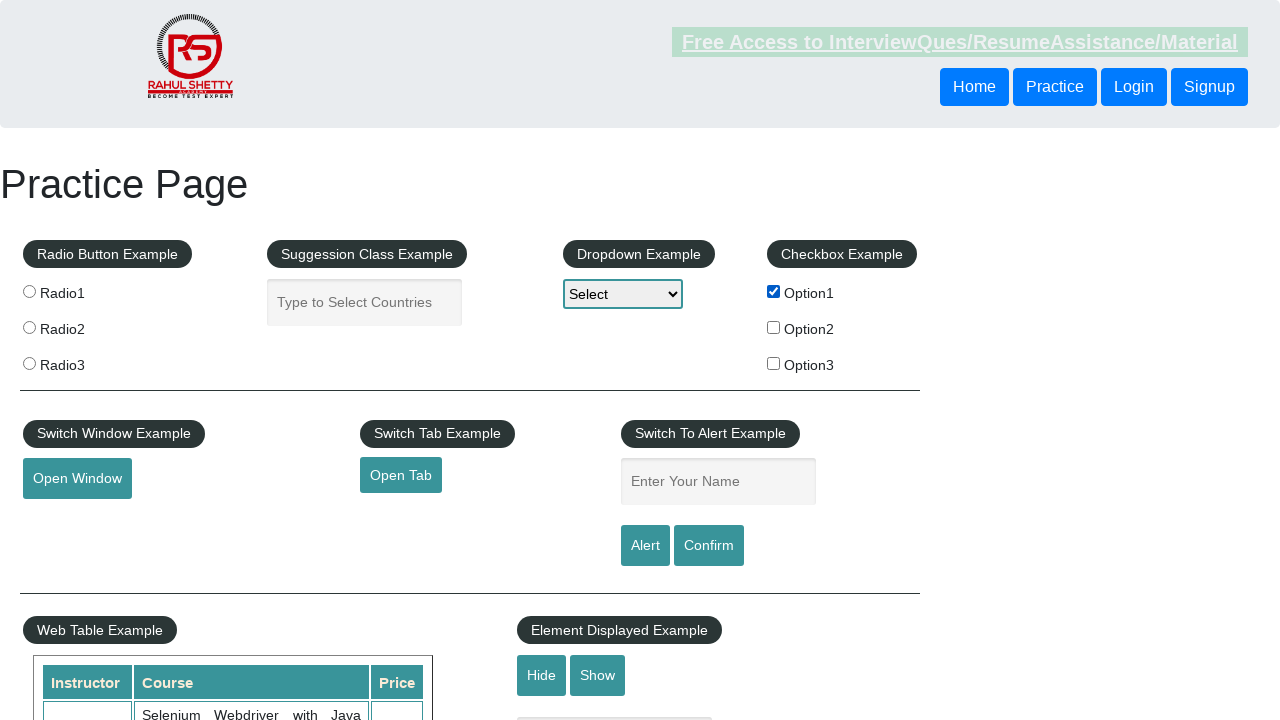

Clicked checkbox #checkBoxOption1 to uncheck it at (774, 291) on #checkBoxOption1
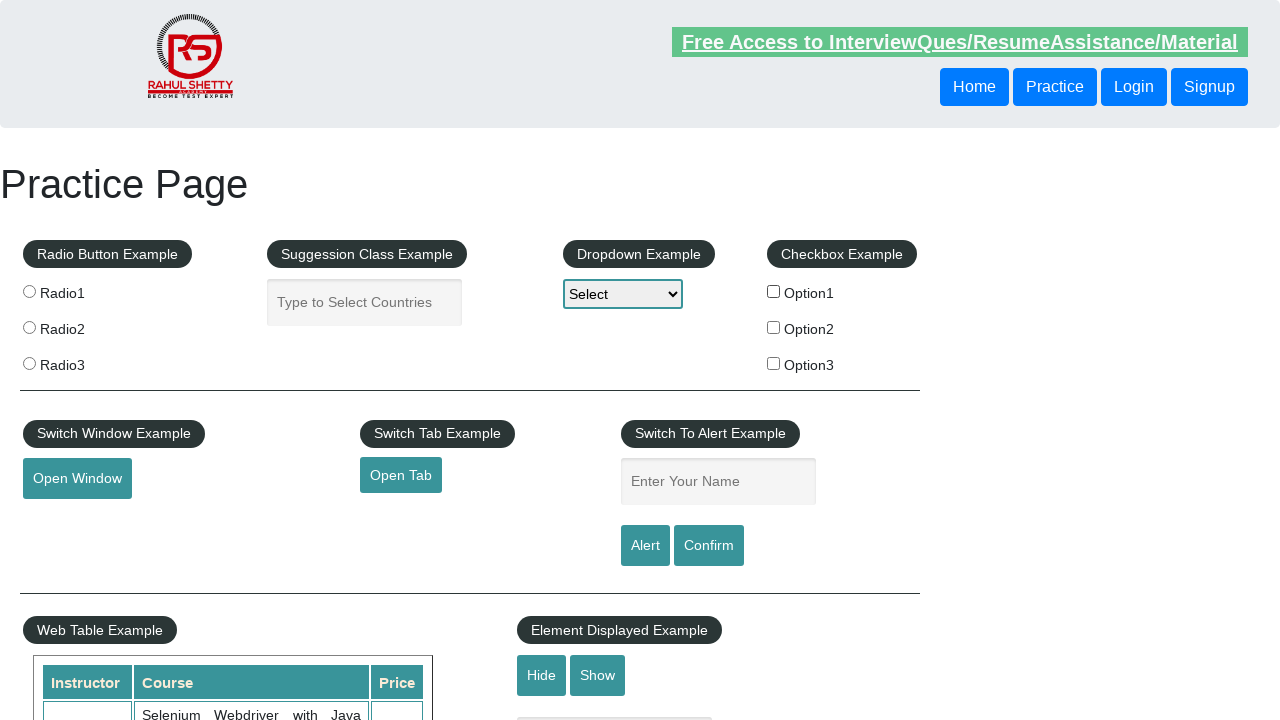

Verified that checkbox #checkBoxOption1 is unchecked
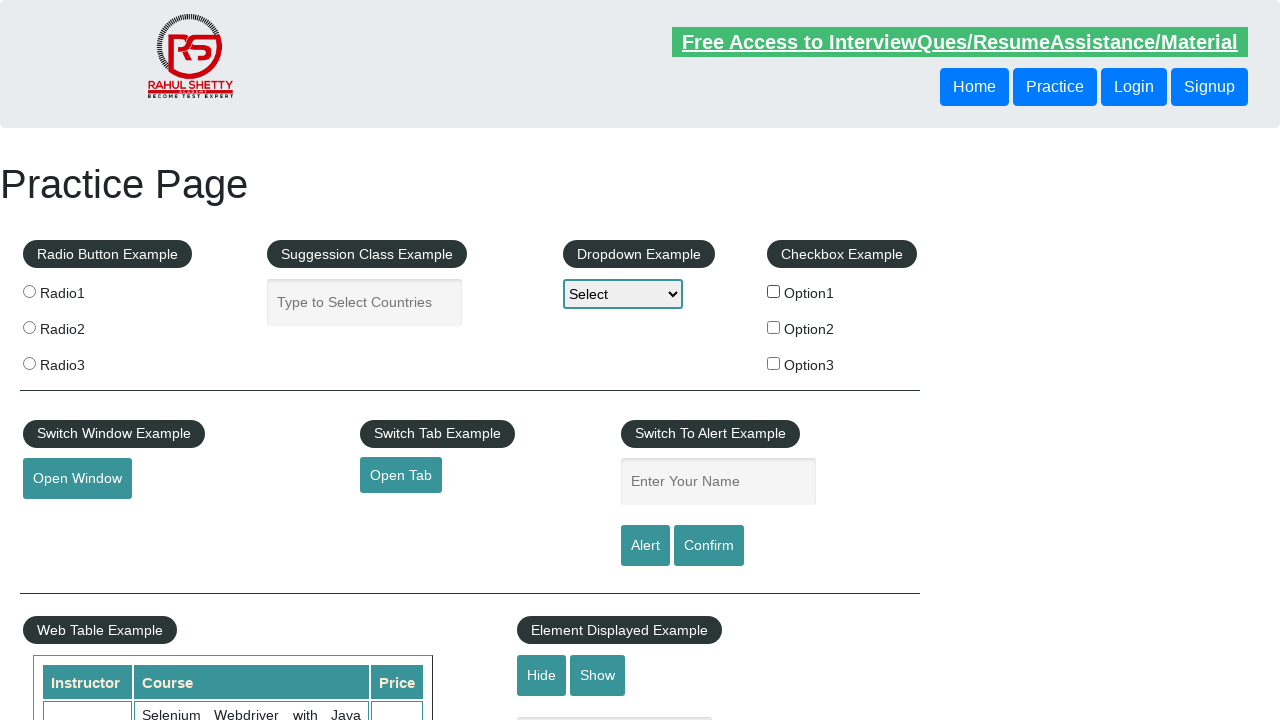

Counted total checkboxes on page: 3
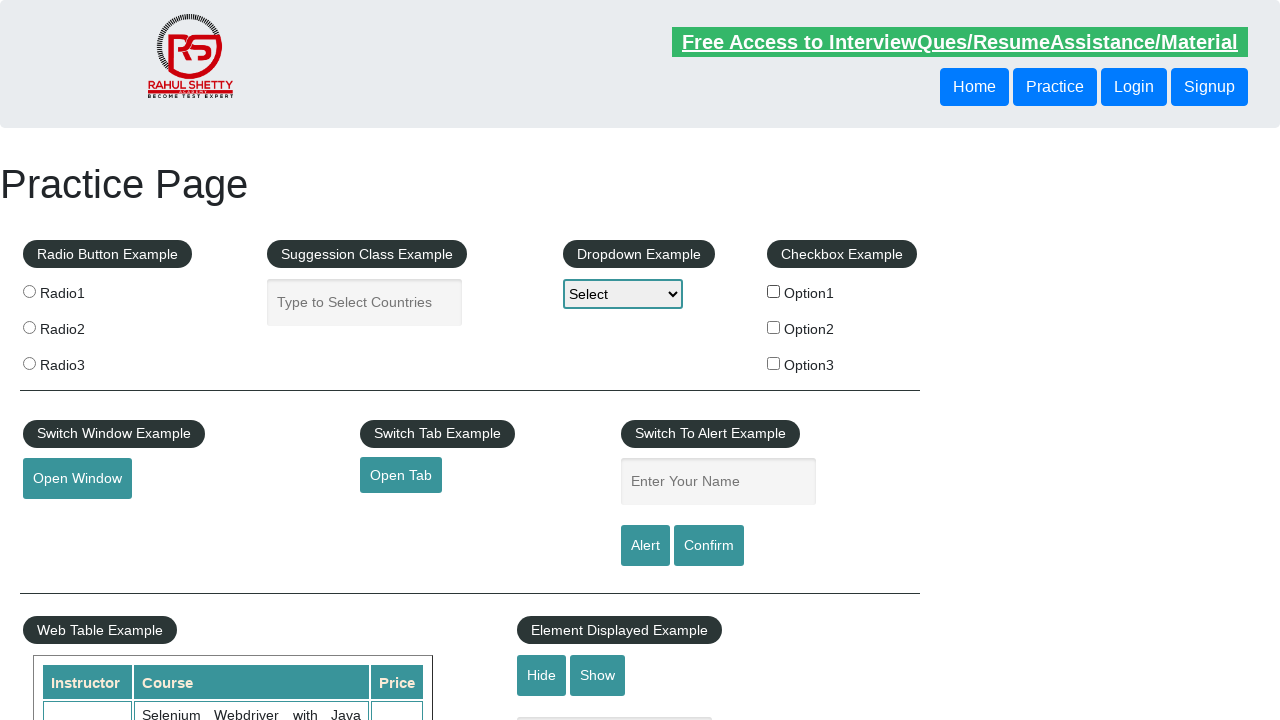

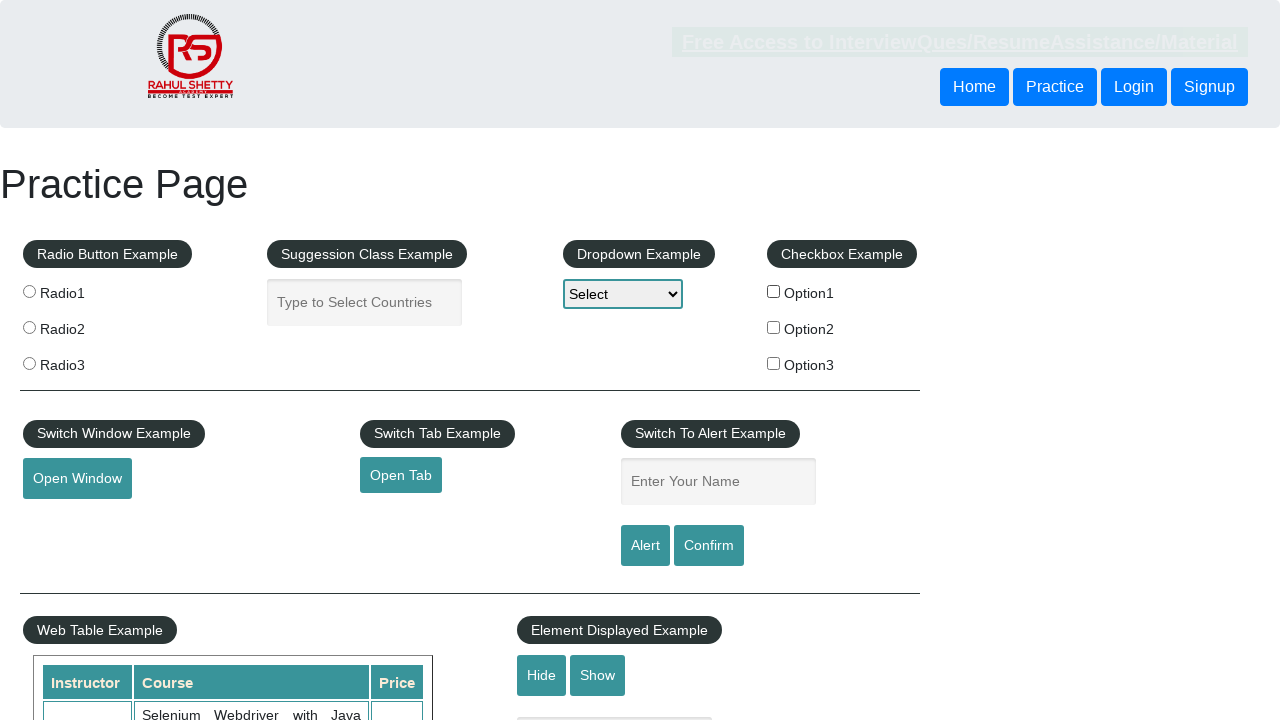